Tests various interactive elements on a practice page including radio buttons, checkboxes, buttons, multi-select options, and text input fields to verify they are clickable and functional.

Starting URL: https://www.letskodeit.com/practice

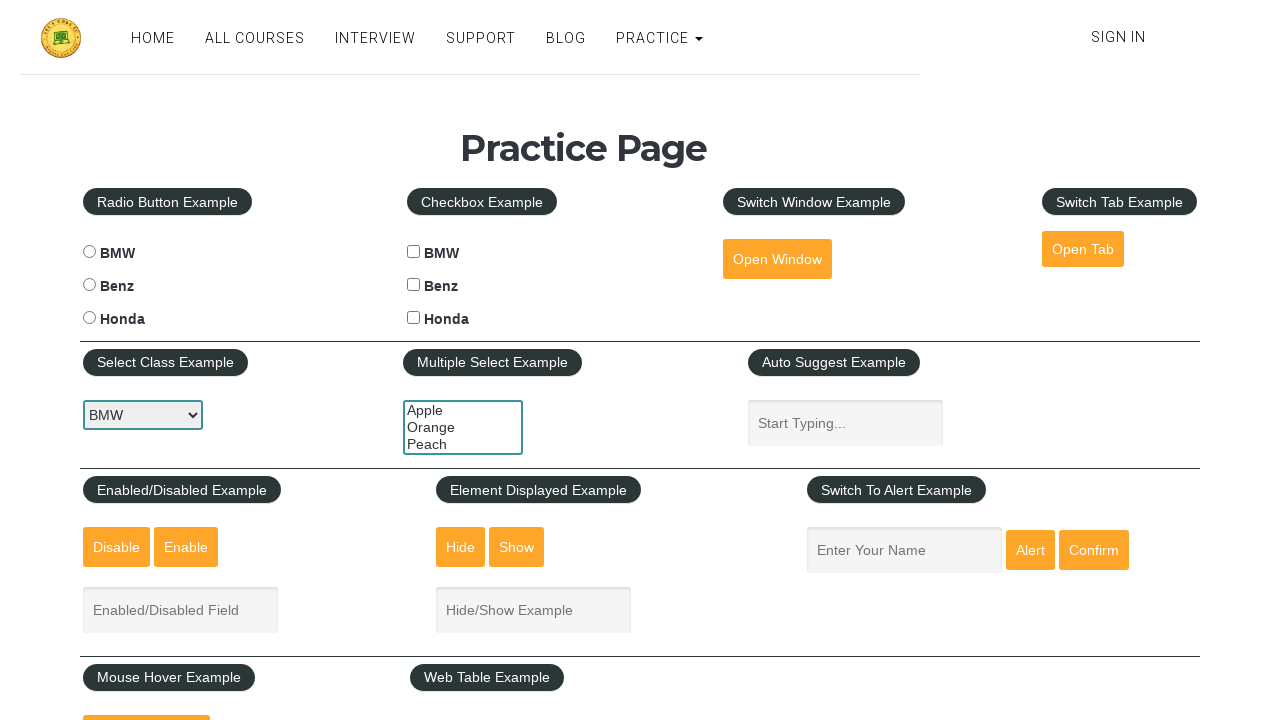

Clicked Benz radio button at (89, 285) on input#benzradio
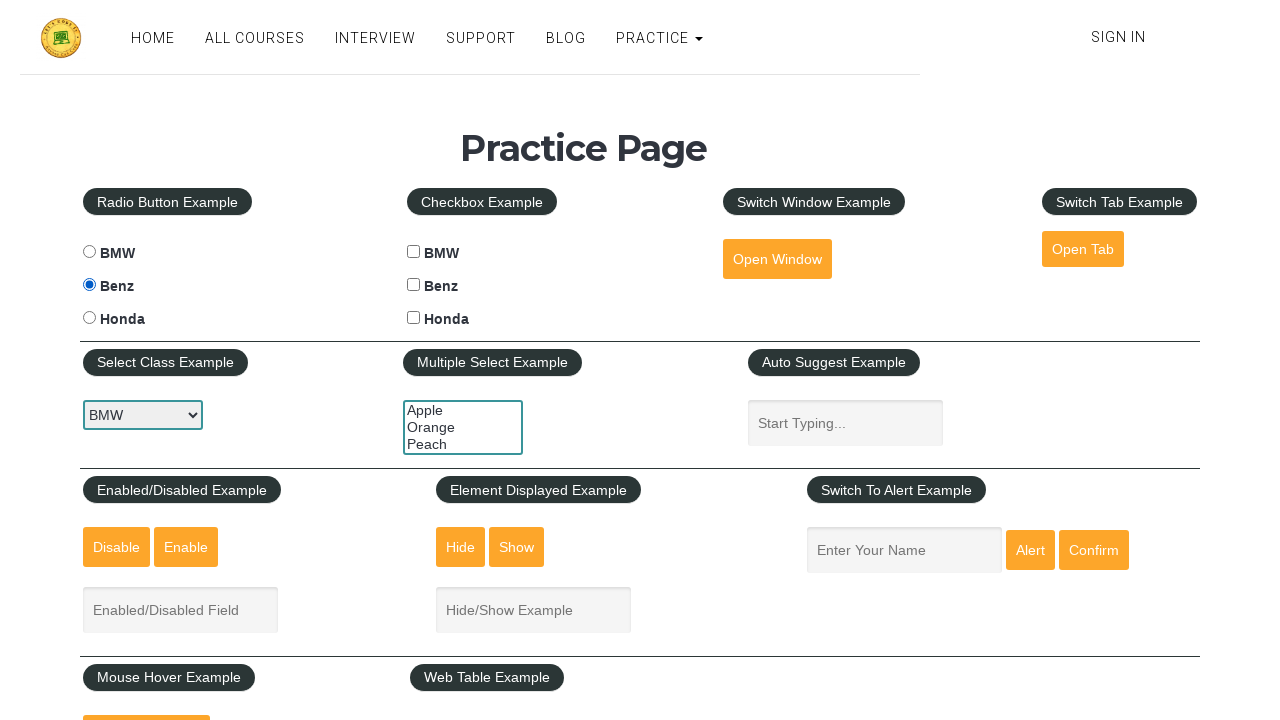

Clicked Honda checkbox at (414, 318) on input#hondacheck
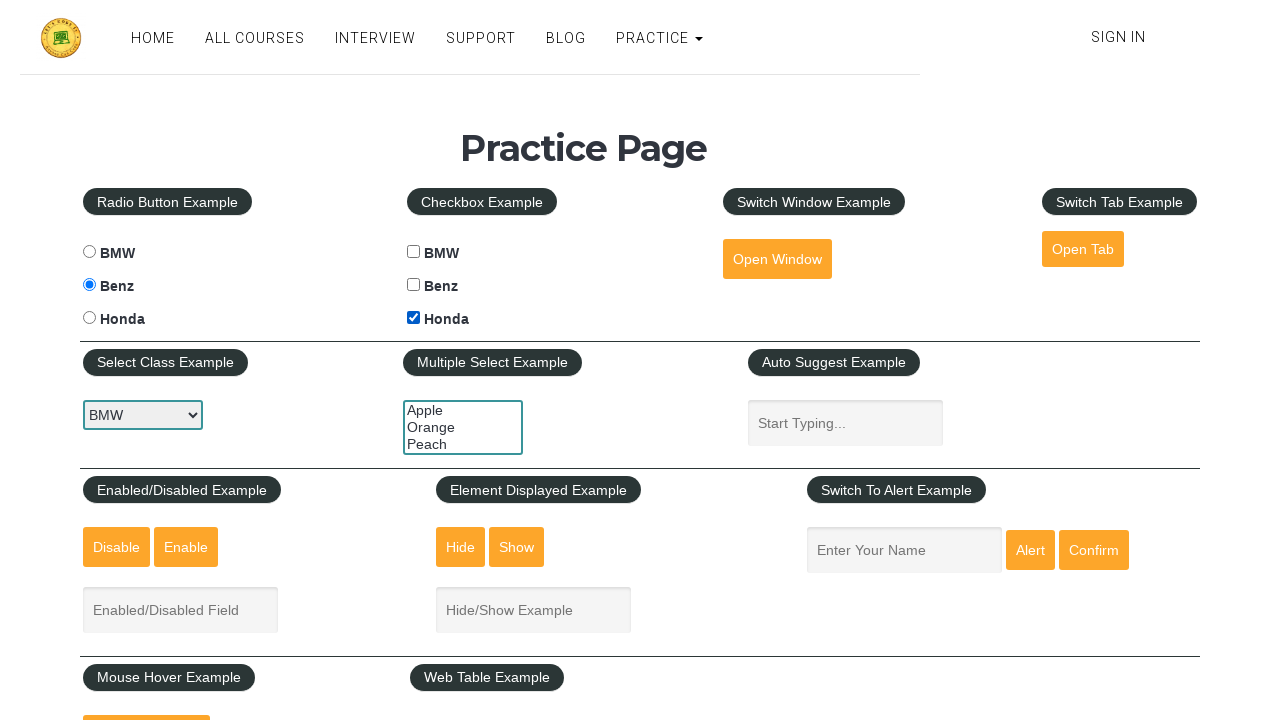

Clicked Open Tab button to open new tab at (1083, 249) on a#opentab
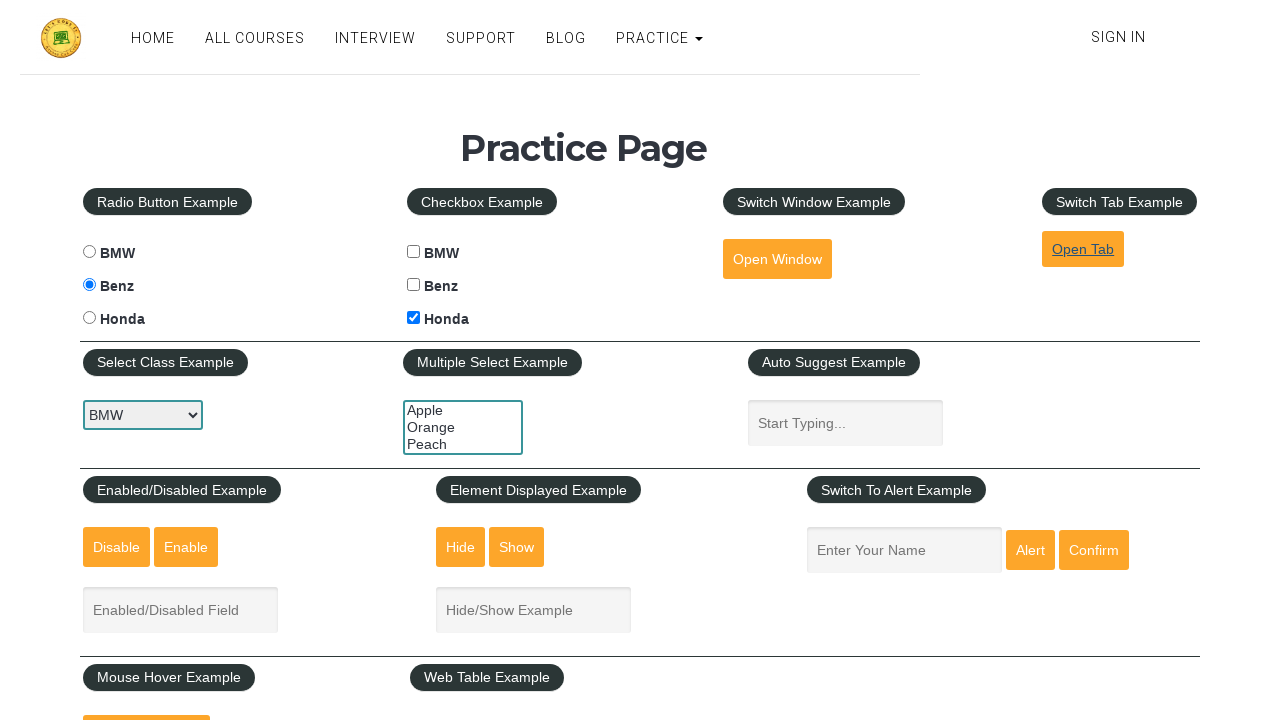

Selected Orange option from multiple select dropdown at (463, 427) on #multiple-select-example option:nth-child(2)
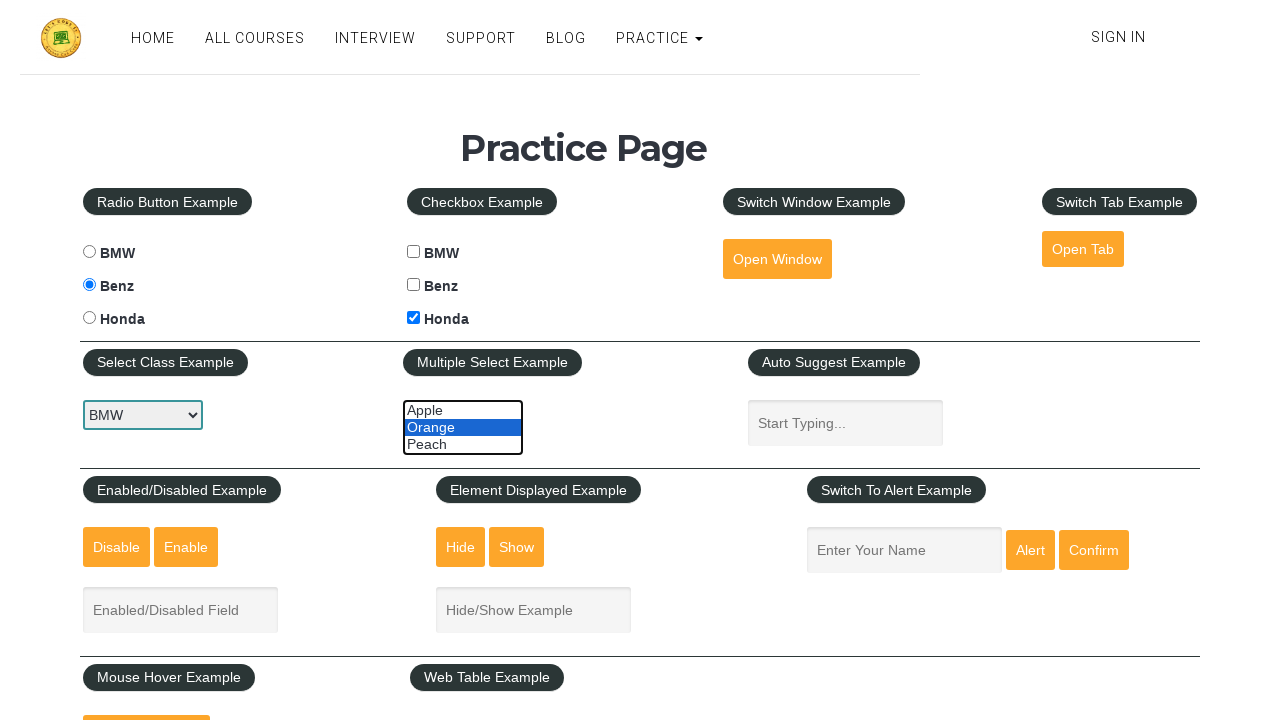

Selected Peach option from multiple select dropdown at (463, 444) on #multiple-select-example option:nth-child(3)
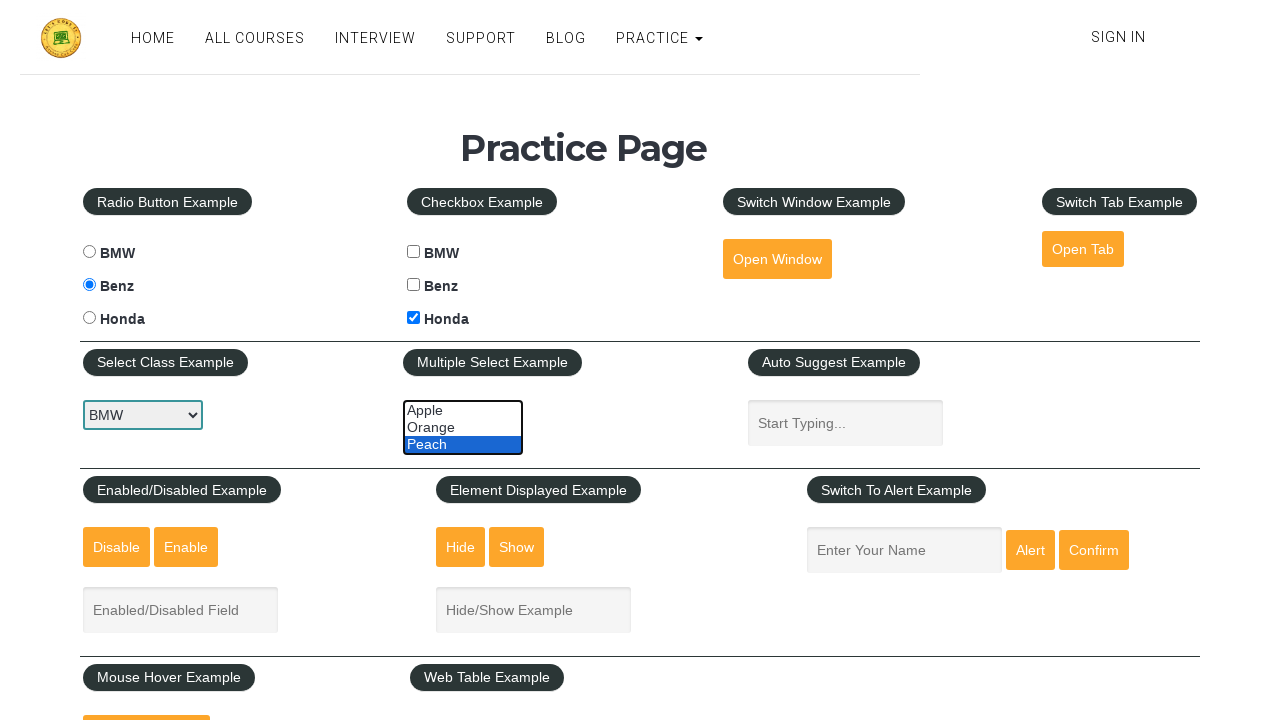

Clicked Show button to display text box at (517, 547) on #show-textbox
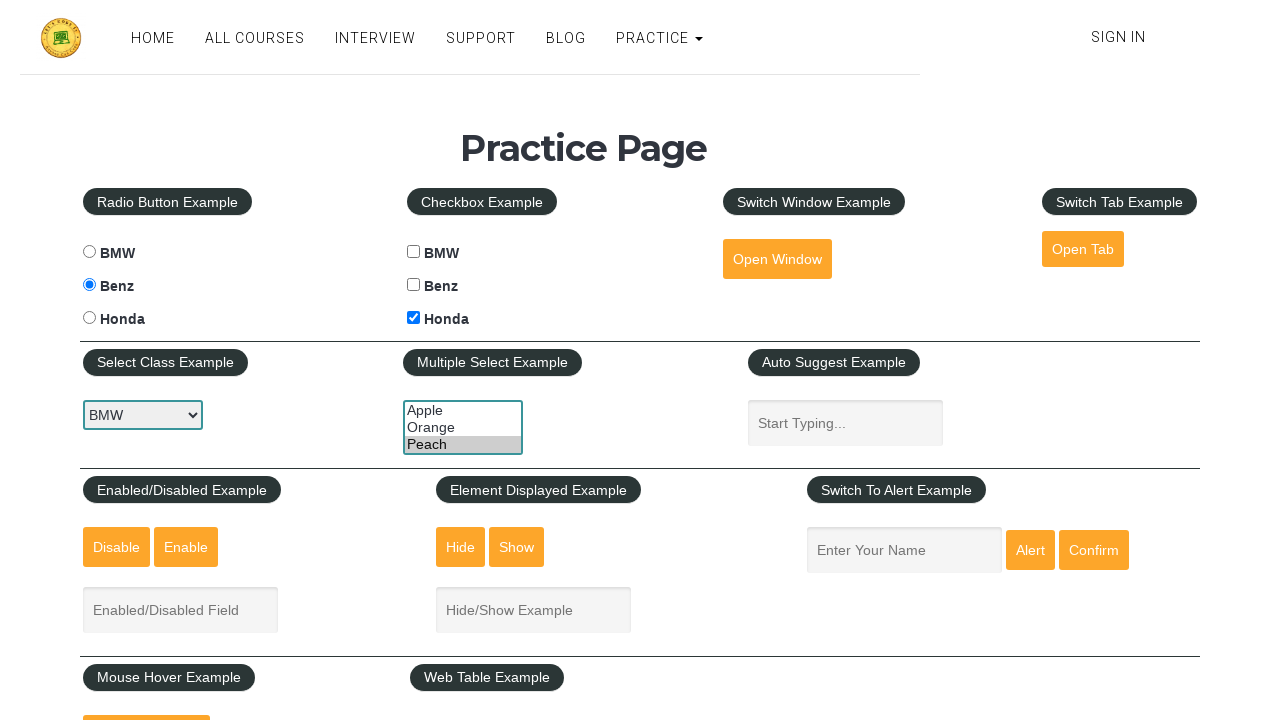

Clicked displayed text field at (534, 610) on #displayed-text
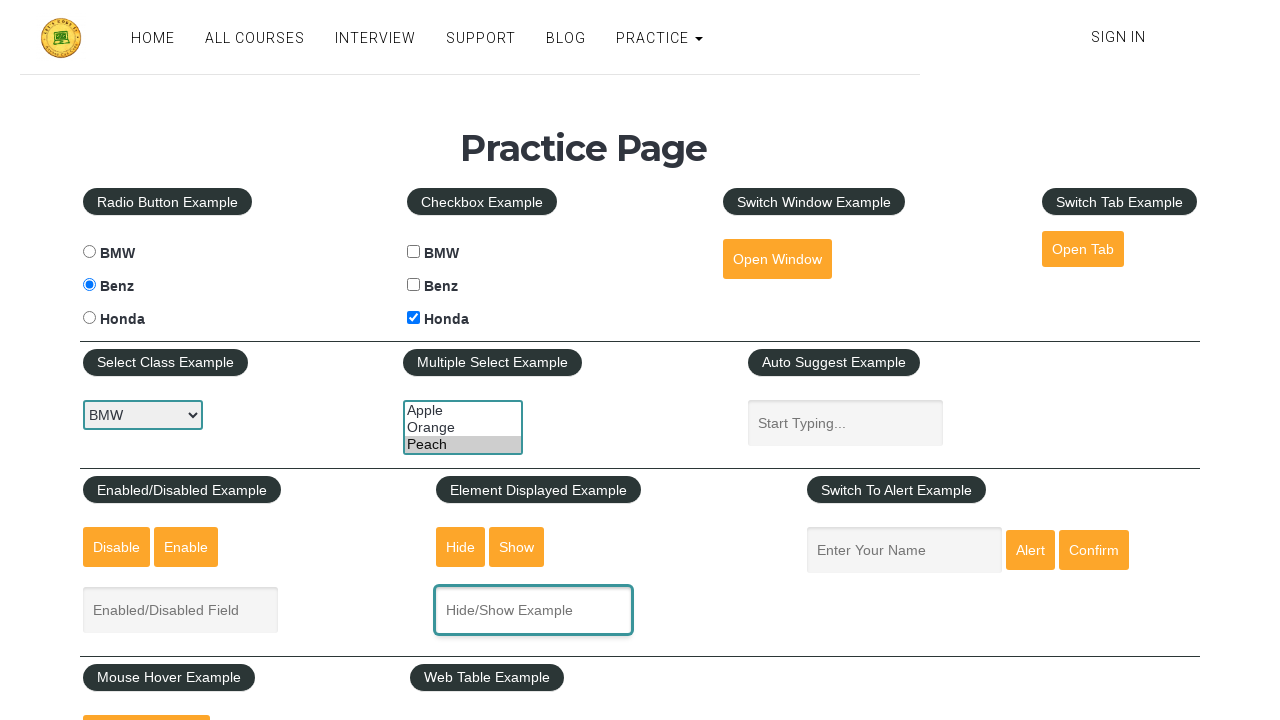

Filled displayed text field with 'text' on #displayed-text
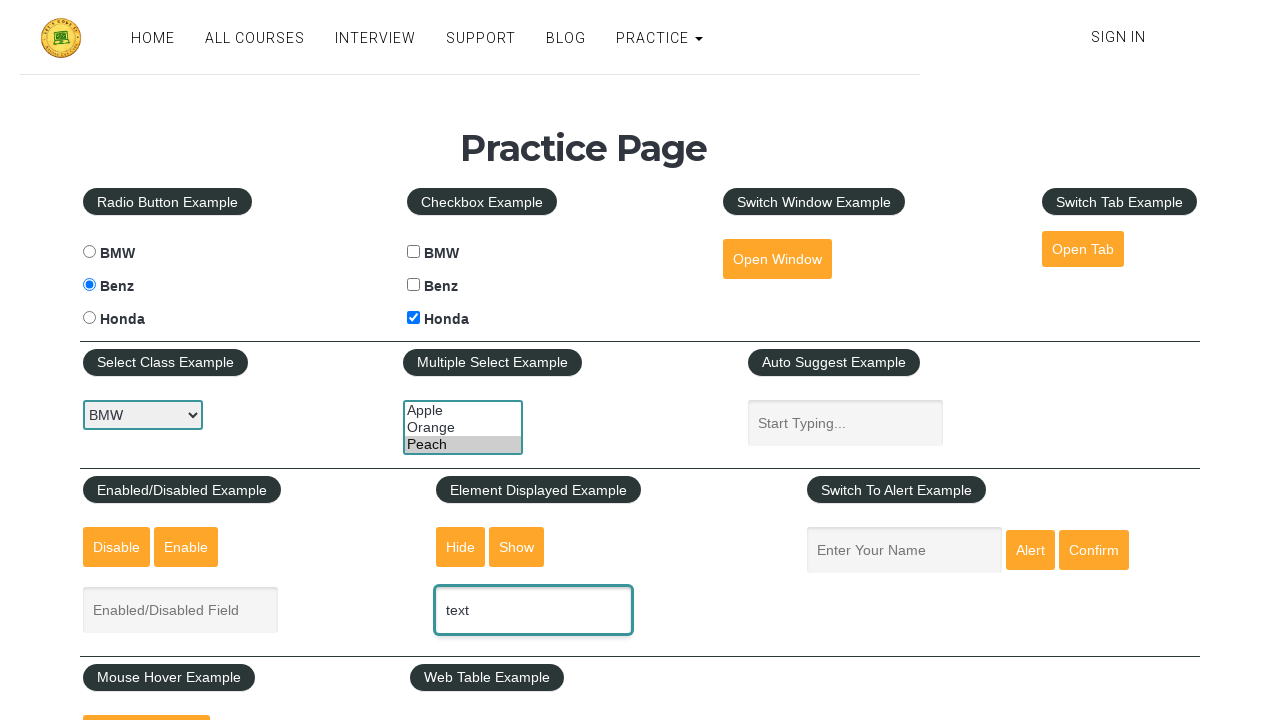

Clicked Enter Name field at (904, 550) on #name
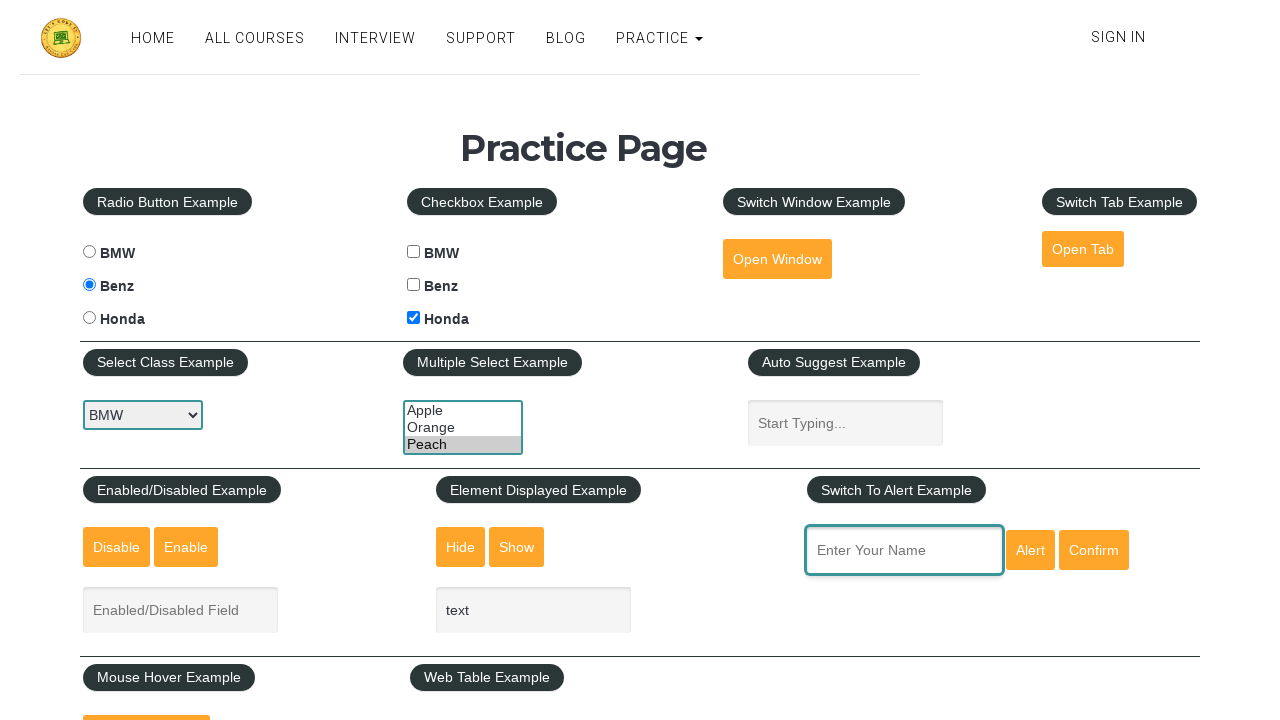

Filled Enter Name field with 'John Smith' on #name
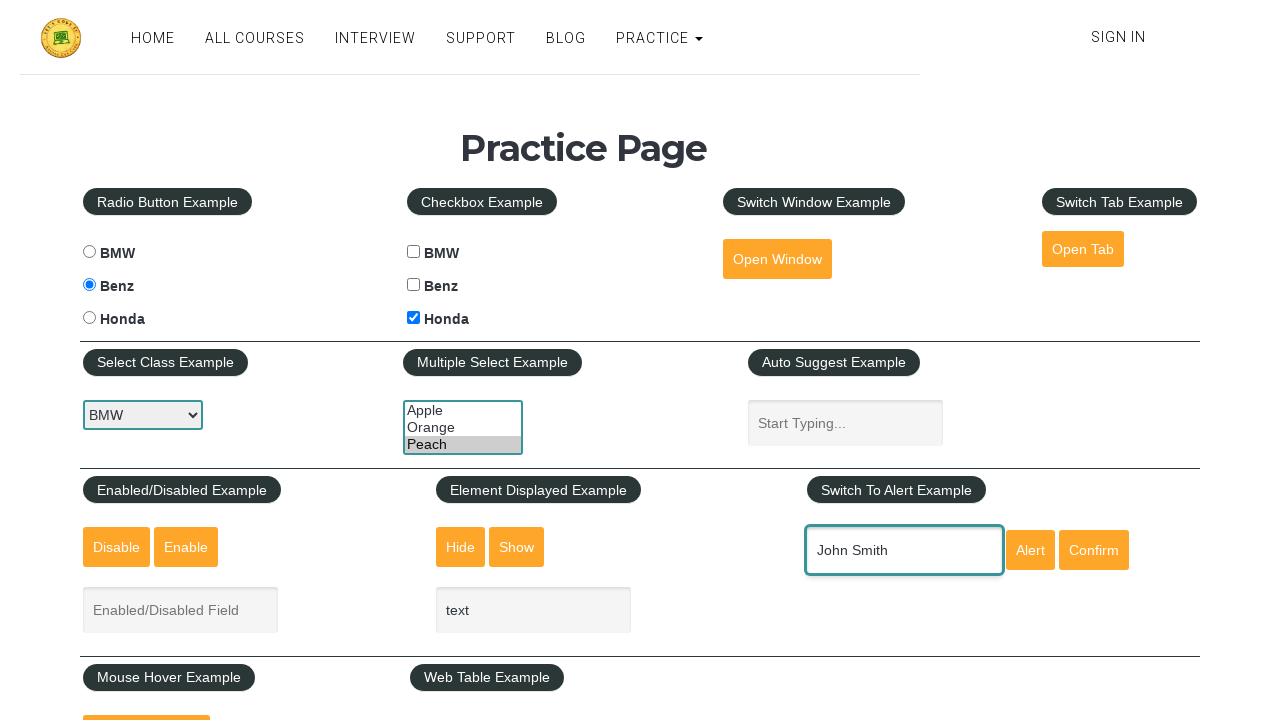

Clicked Mouse Hover Example legend at (169, 678) on #mouse-hover-example-div div fieldset legend
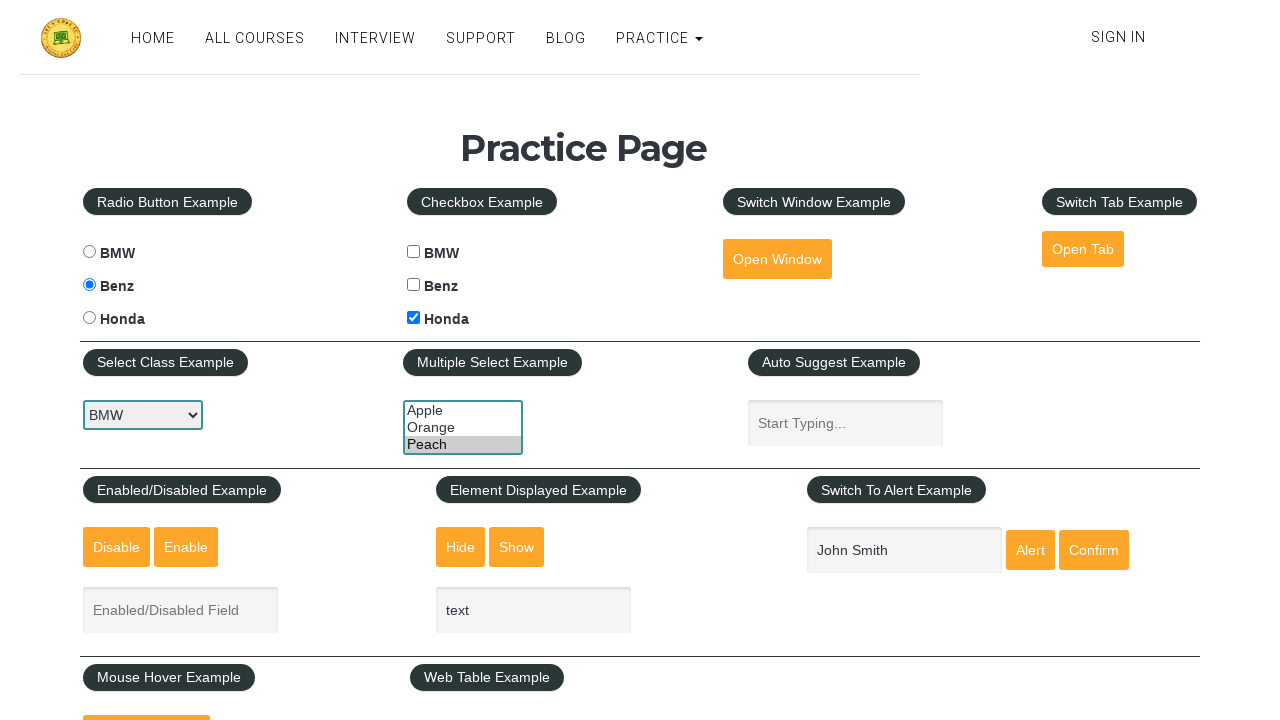

Clicked Python Programming cell in product table at (642, 360) on #product tbody tr:nth-child(3) td:nth-child(2)
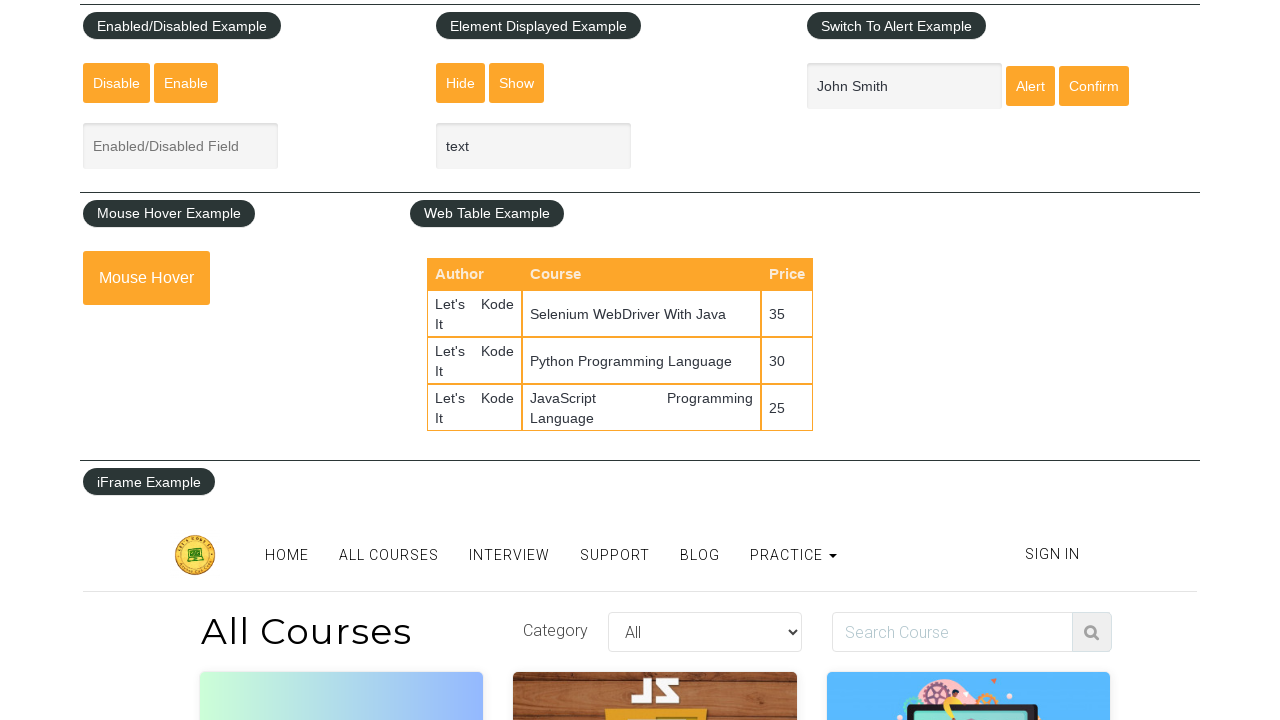

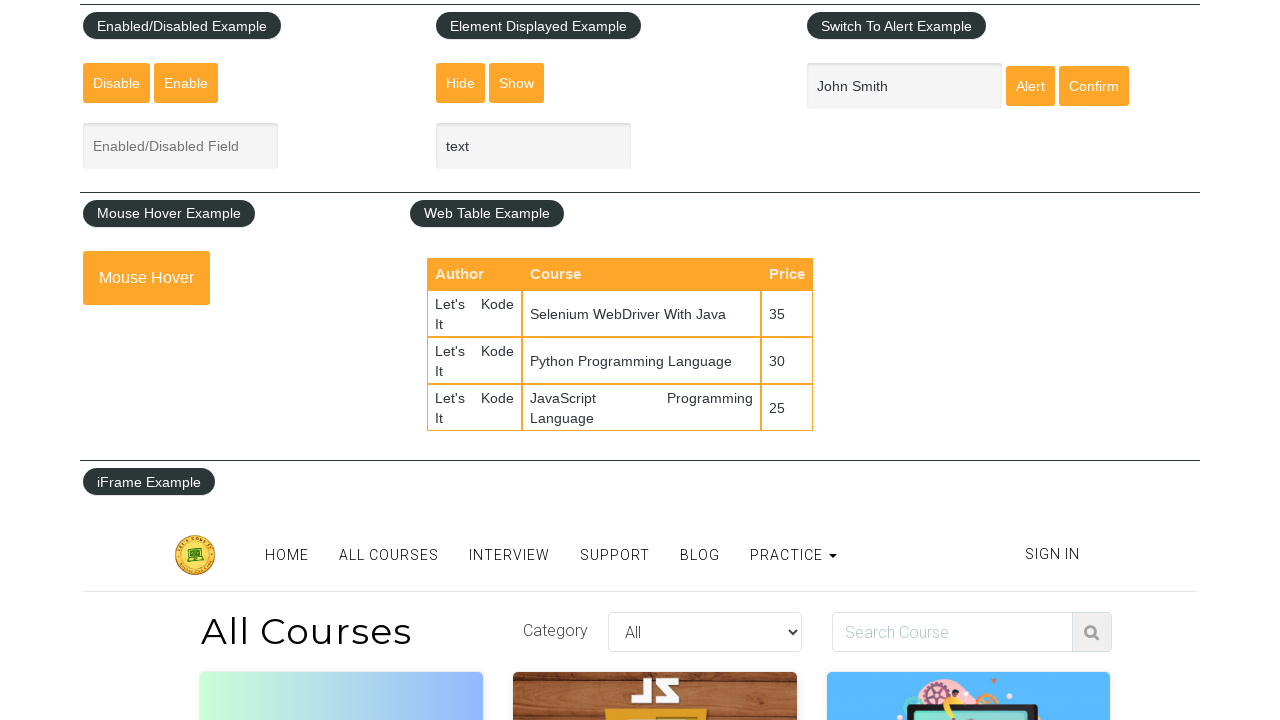